Tests opting out of A/B testing by adding an opt-out cookie after visiting the page, then refreshing to verify the page shows "No A/B Test"

Starting URL: http://the-internet.herokuapp.com/abtest

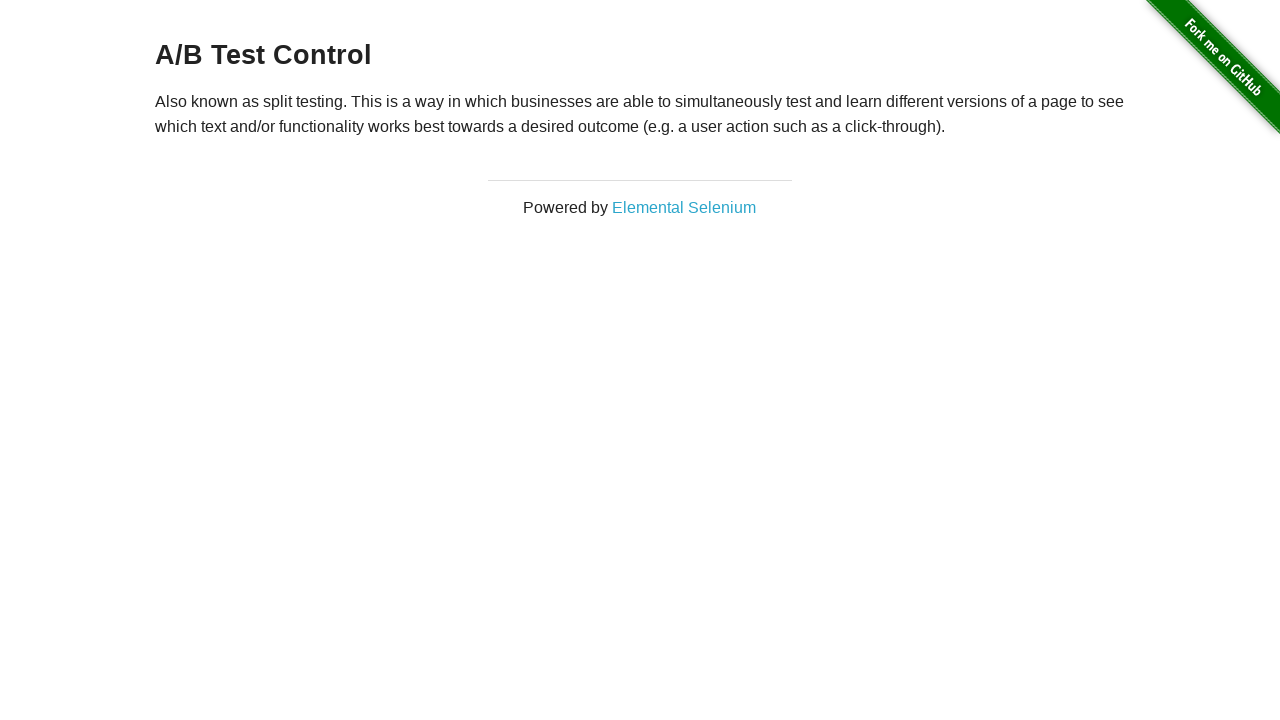

Located h3 heading element
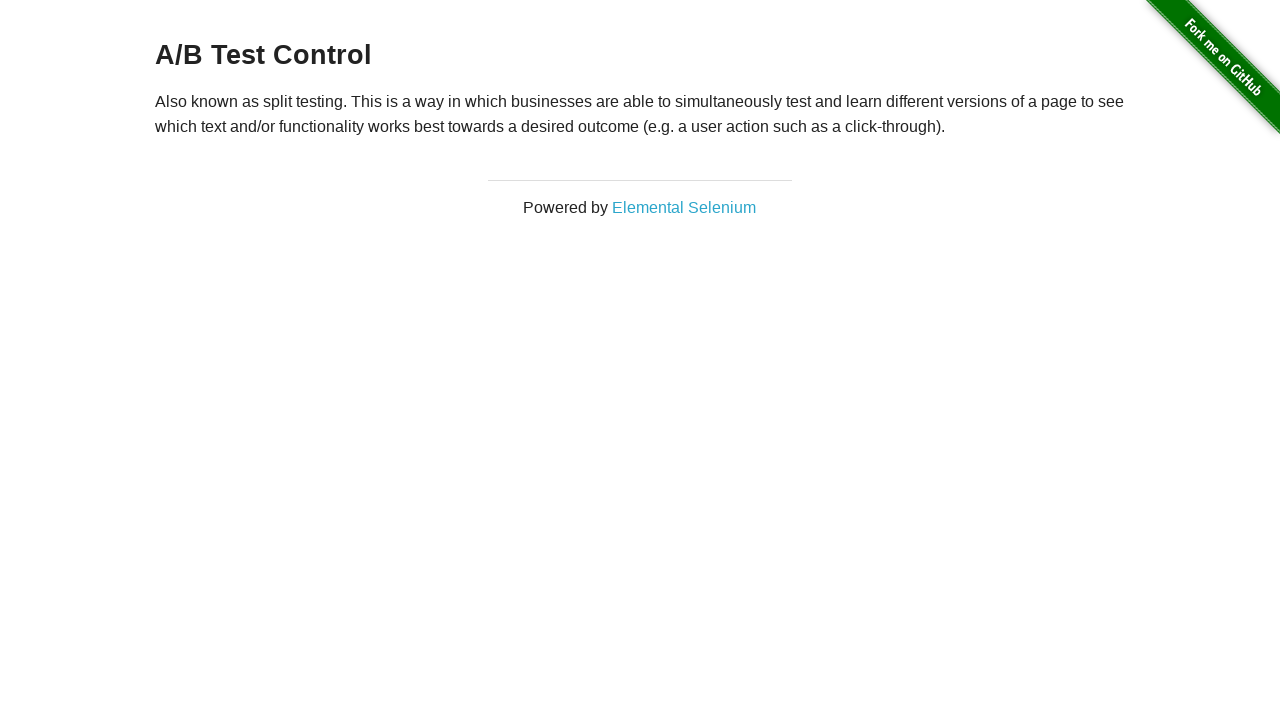

Retrieved heading text: 'A/B Test Control'
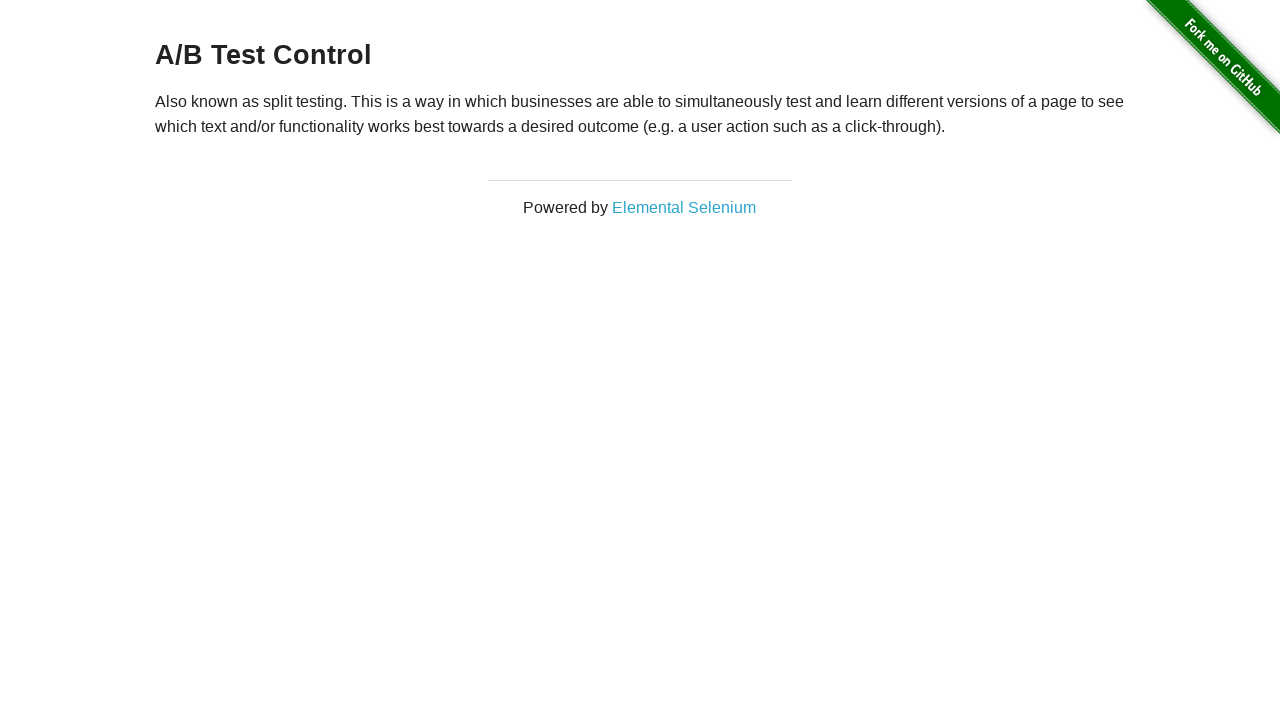

Added optimizelyOptOut cookie to opt out of A/B testing
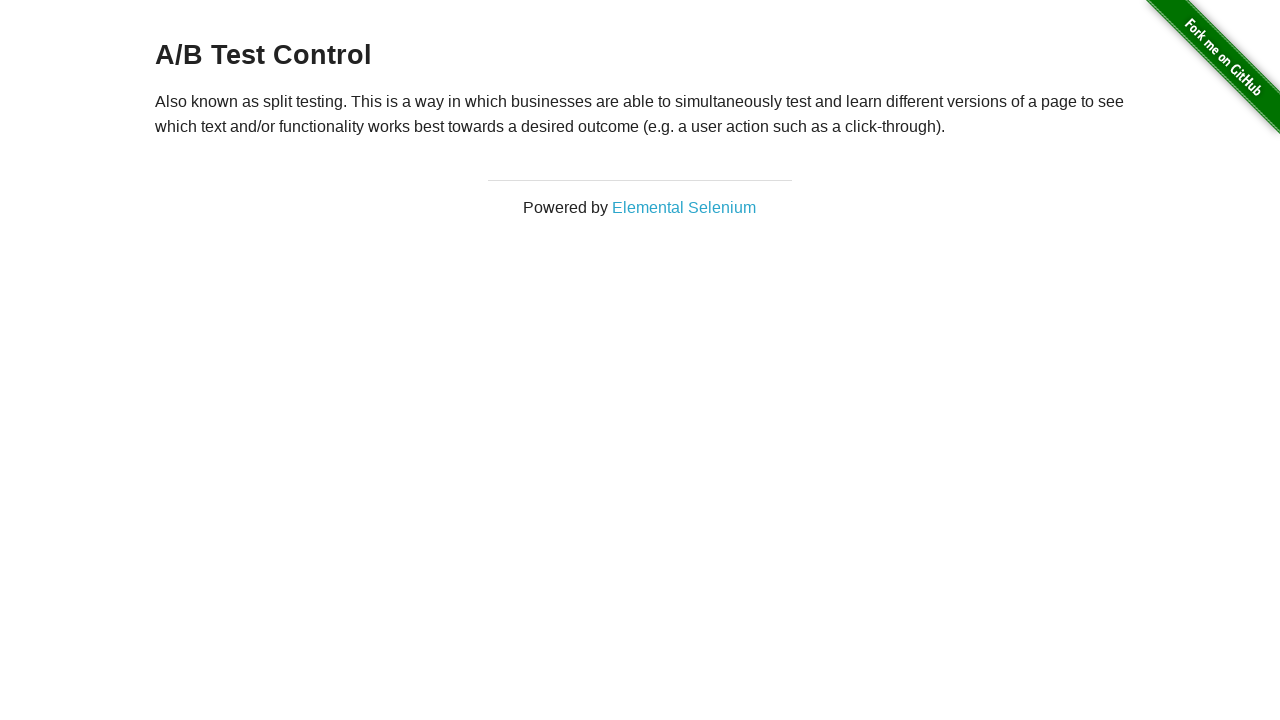

Reloaded page after adding opt-out cookie
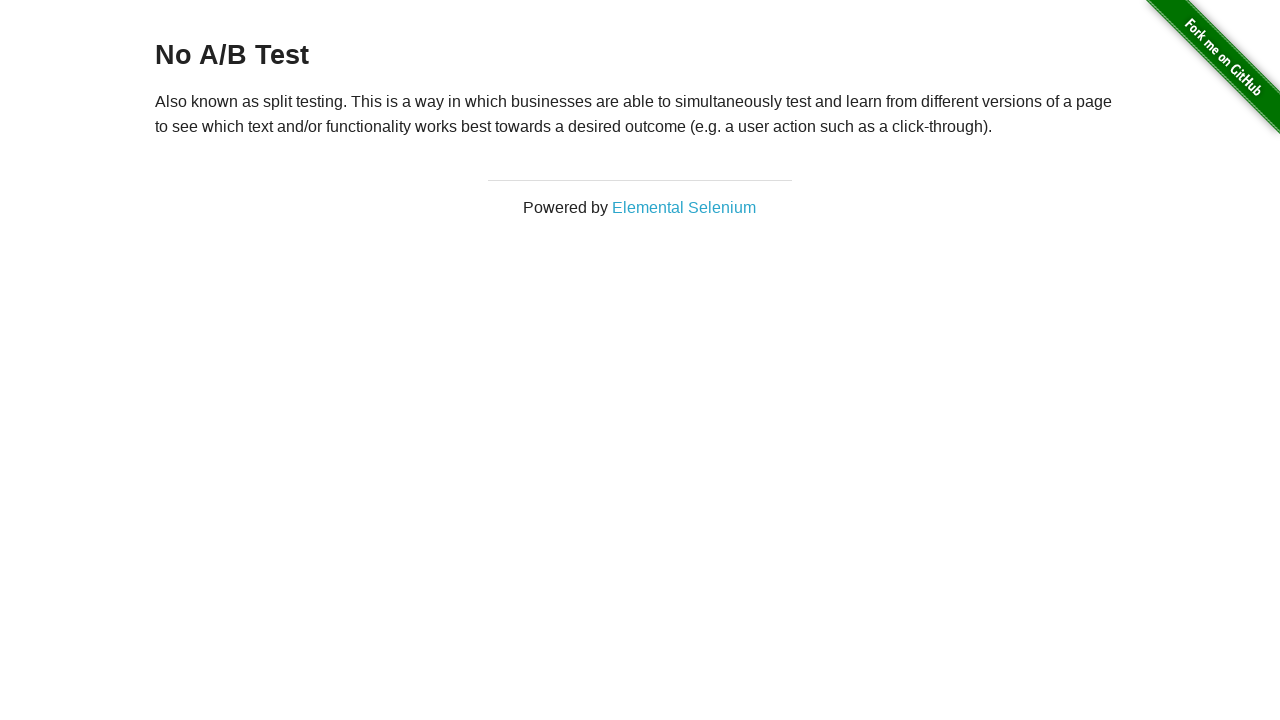

Verified h3 heading is present after reload
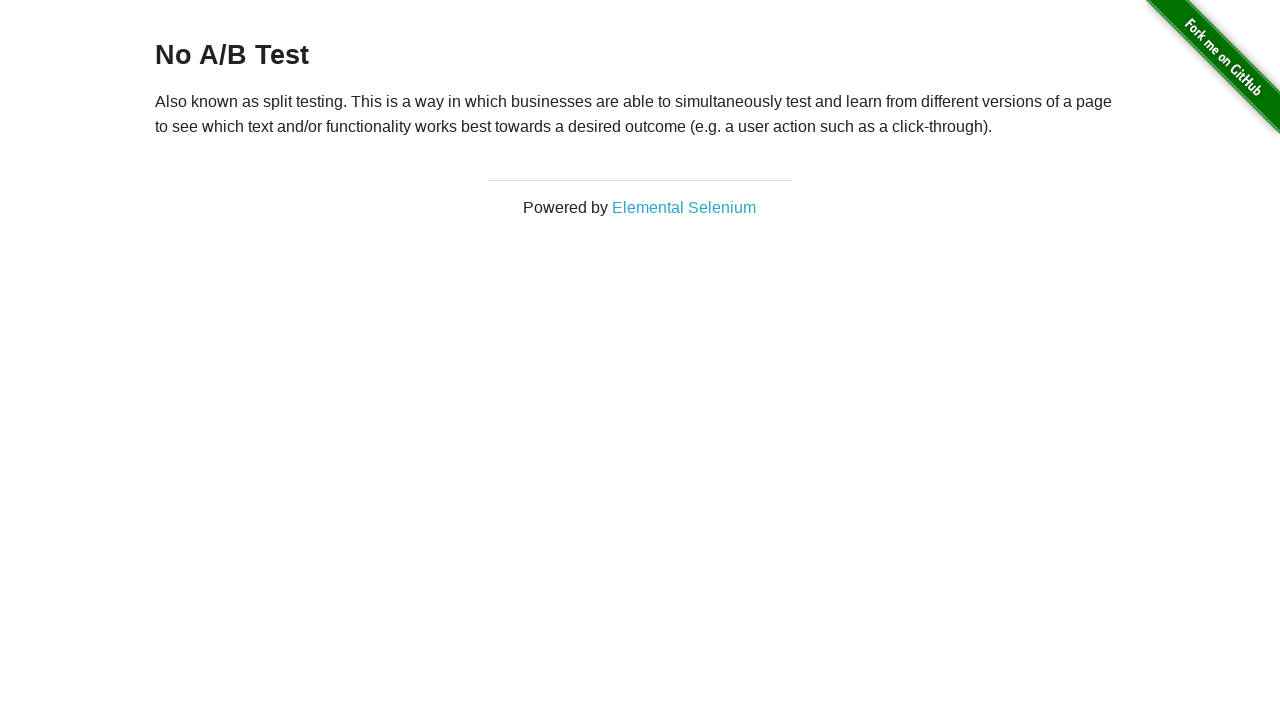

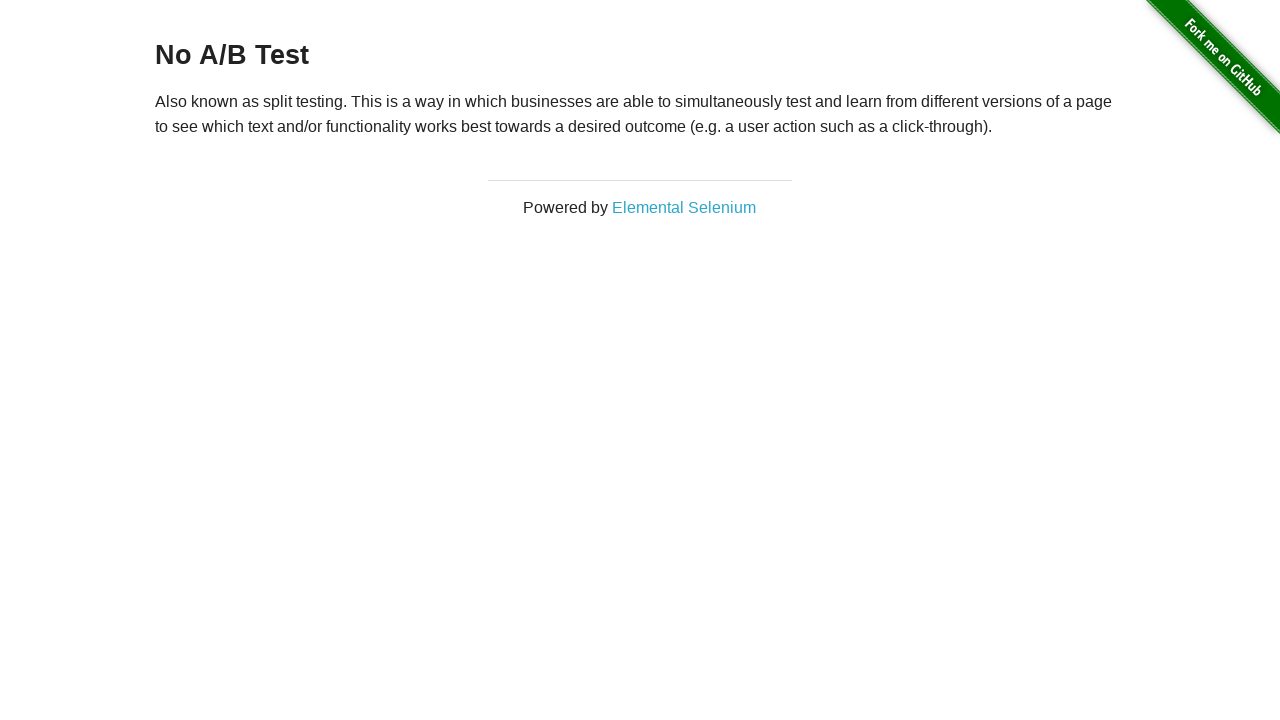